Tests right-click context menu functionality by performing a context click on an image and navigating through nested submenu items

Starting URL: https://deluxe-menu.com/popup-mode-sample.html

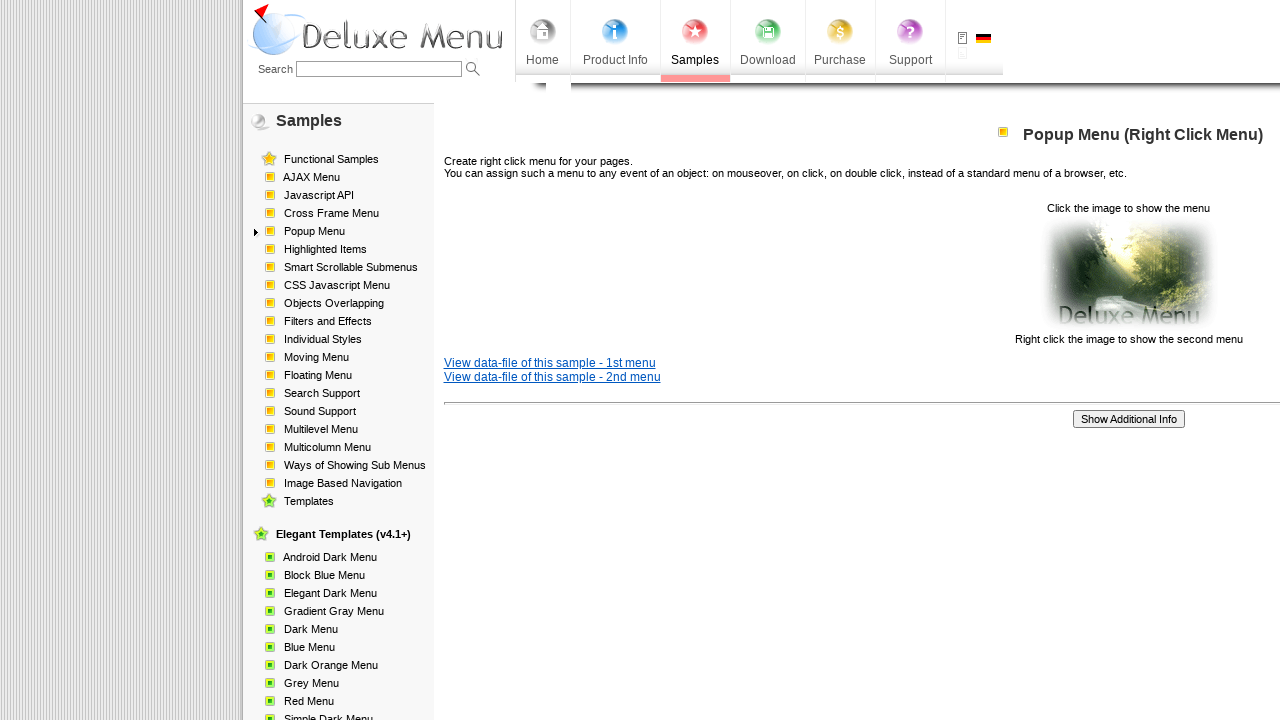

Waited for image to be visible
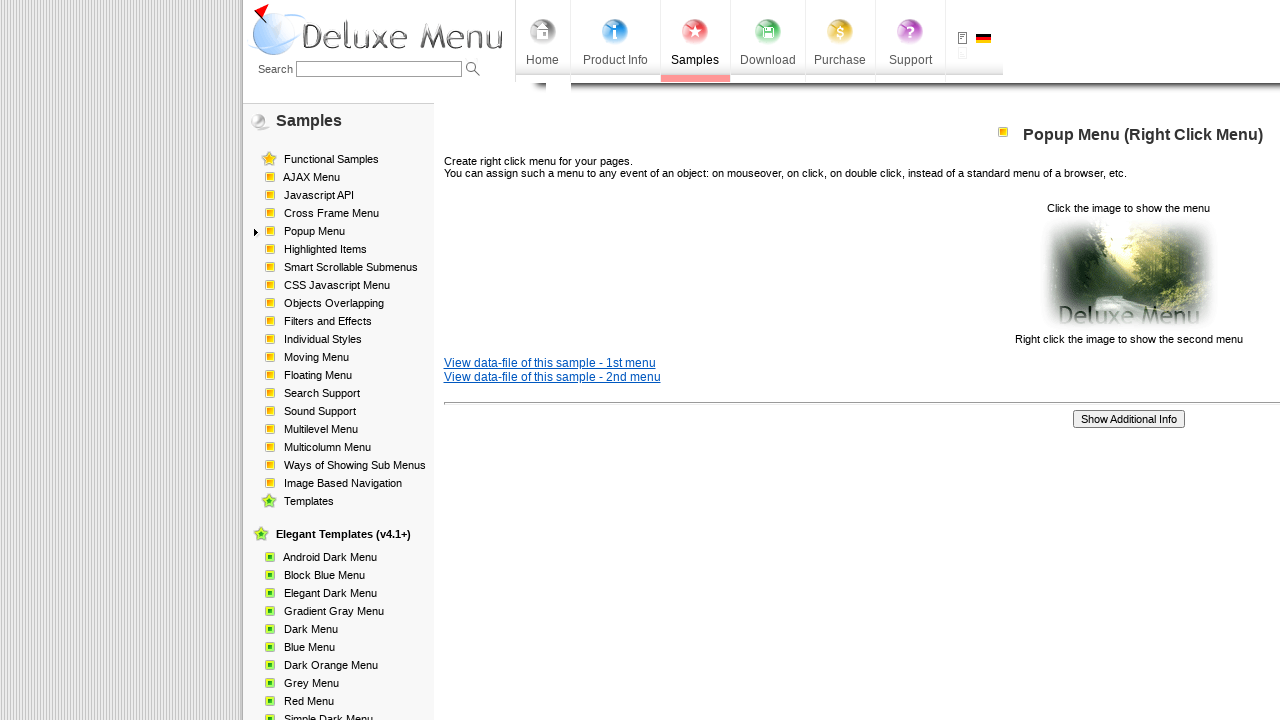

Right-clicked on image to open context menu at (1128, 274) on img[src='data-samples/images/popup_pic.gif']
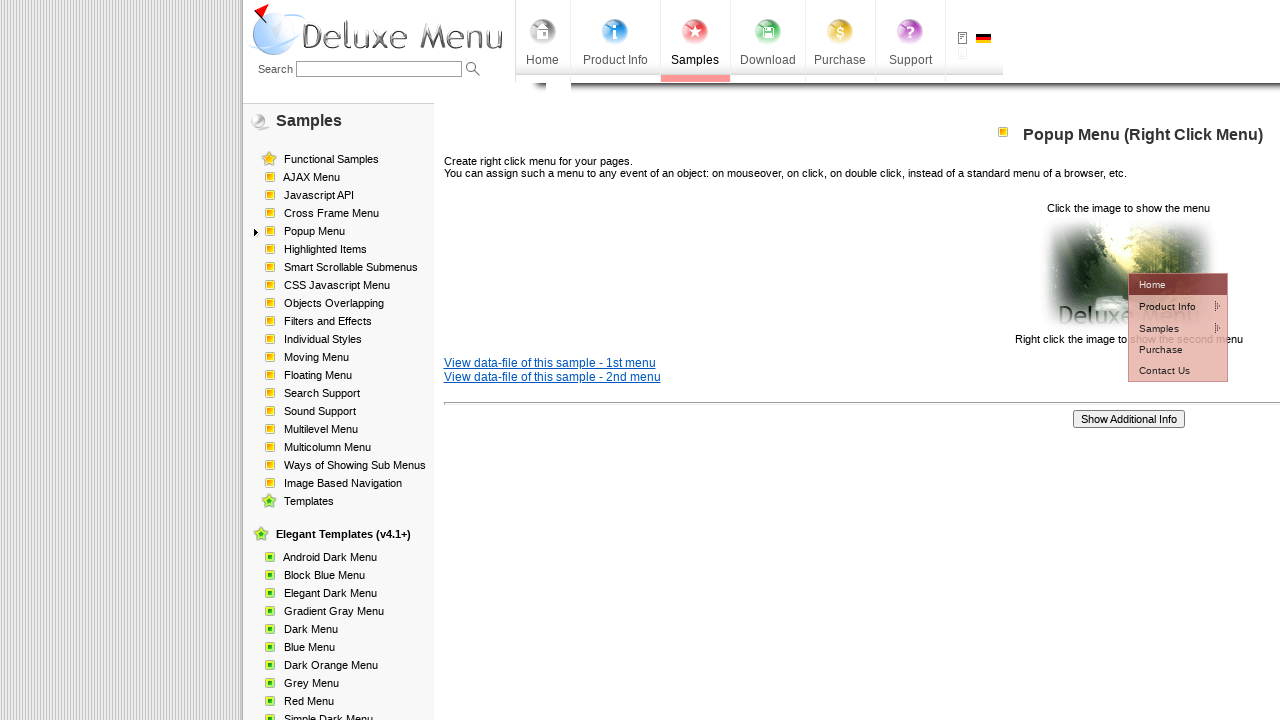

Clicked first submenu item at (1165, 306) on xpath=//*[@id='dm2m1i1tdT']
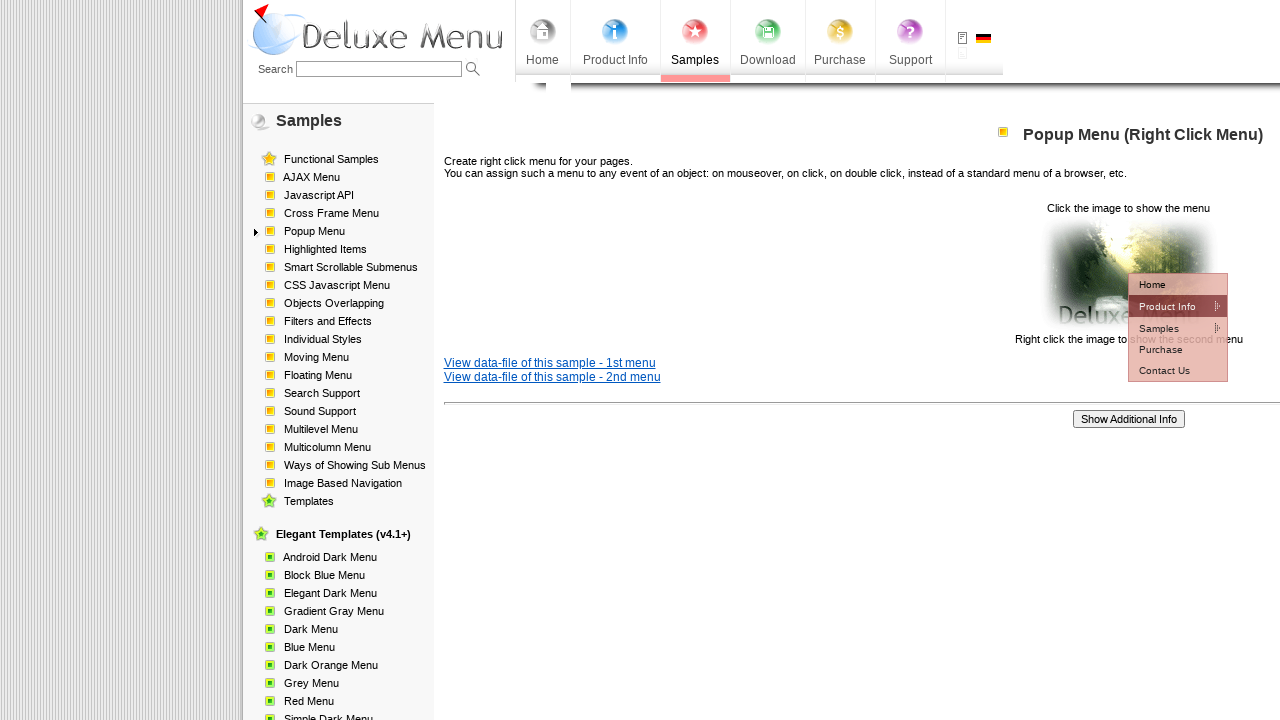

Clicked second submenu item at (1052, 327) on xpath=//td[@id='dm2m2i1tdT']
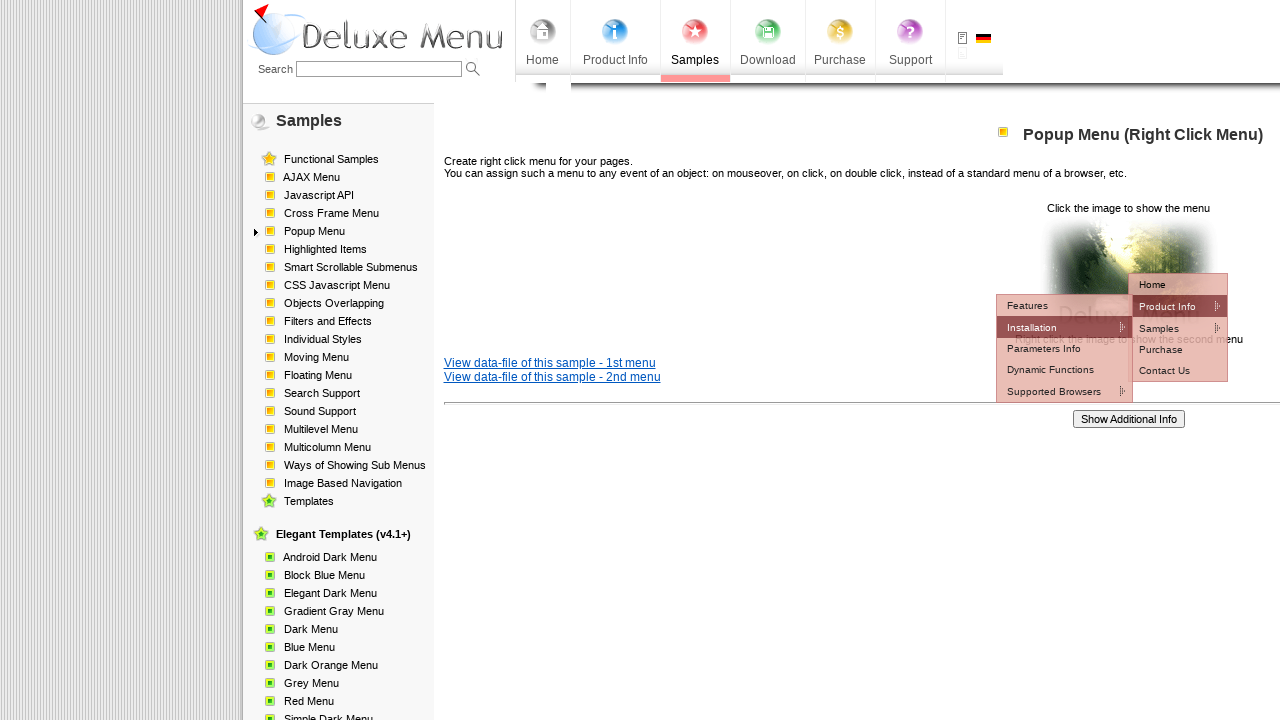

Clicked third submenu item at (1178, 326) on xpath=//td[@id='dm2m3i0tdT']
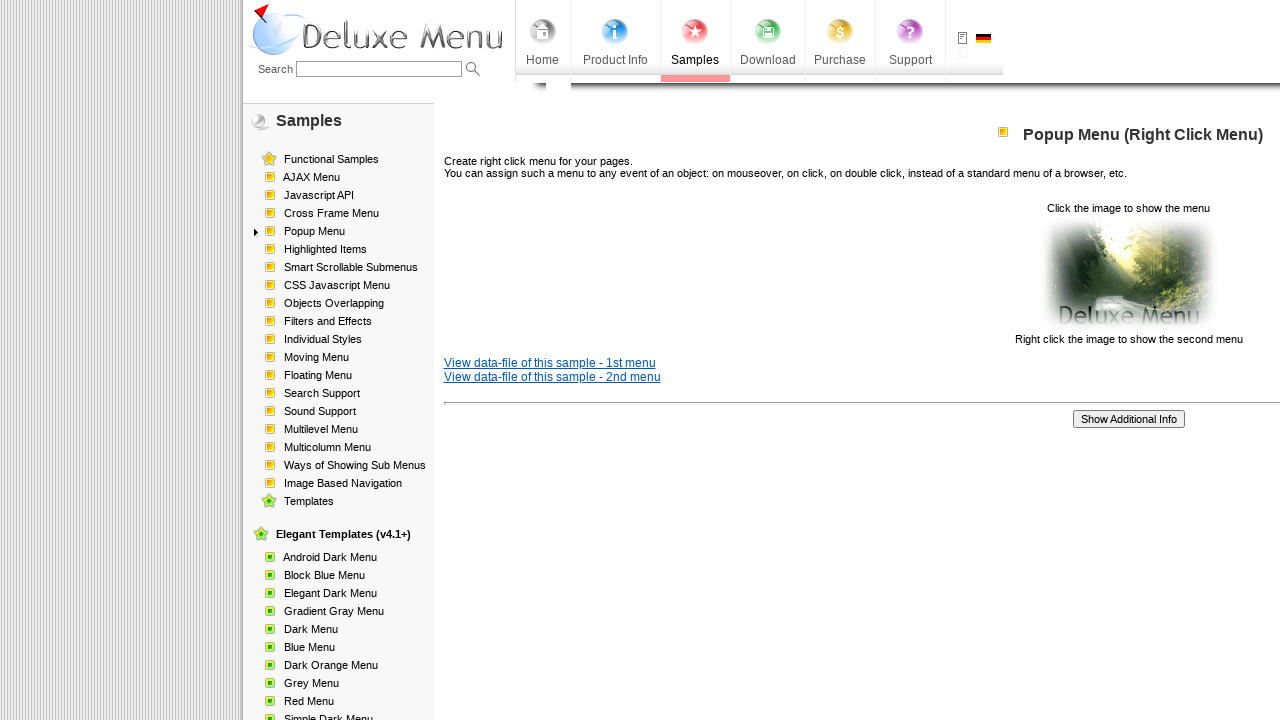

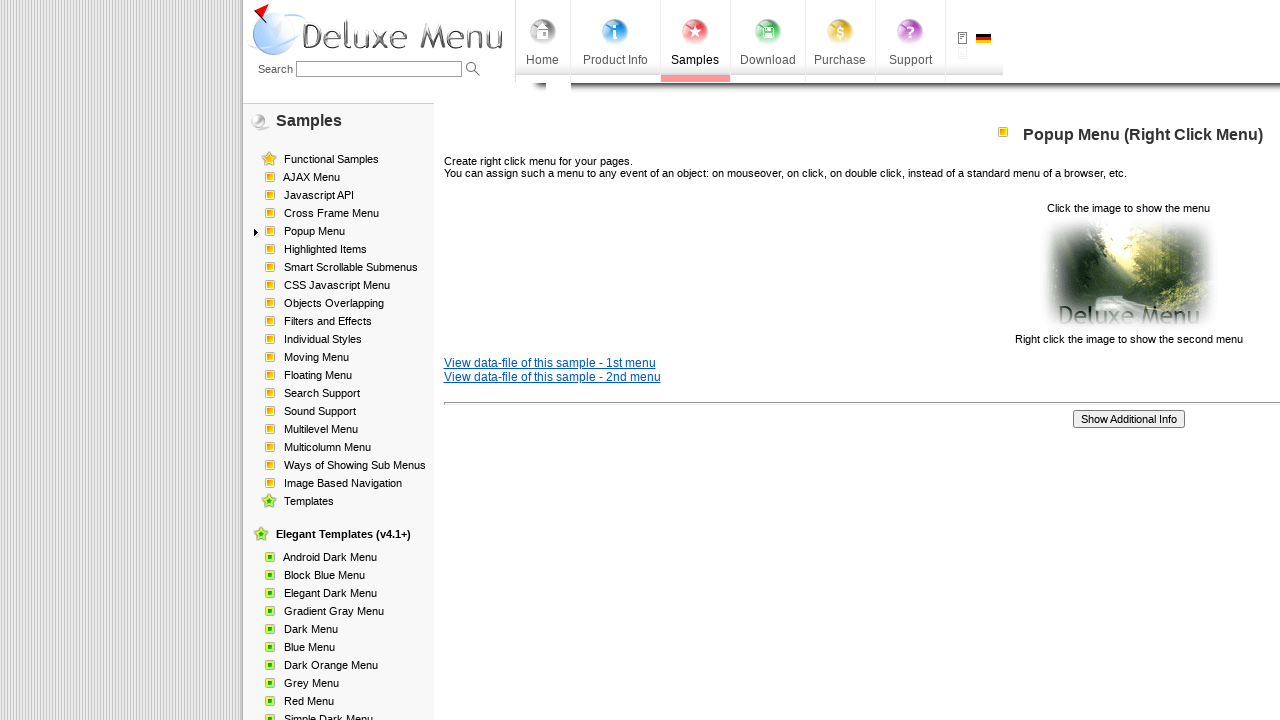